Tests setting the size slider to minimum value by pressing the Home key

Starting URL: https://labasse.github.io/fruits/portrait.html

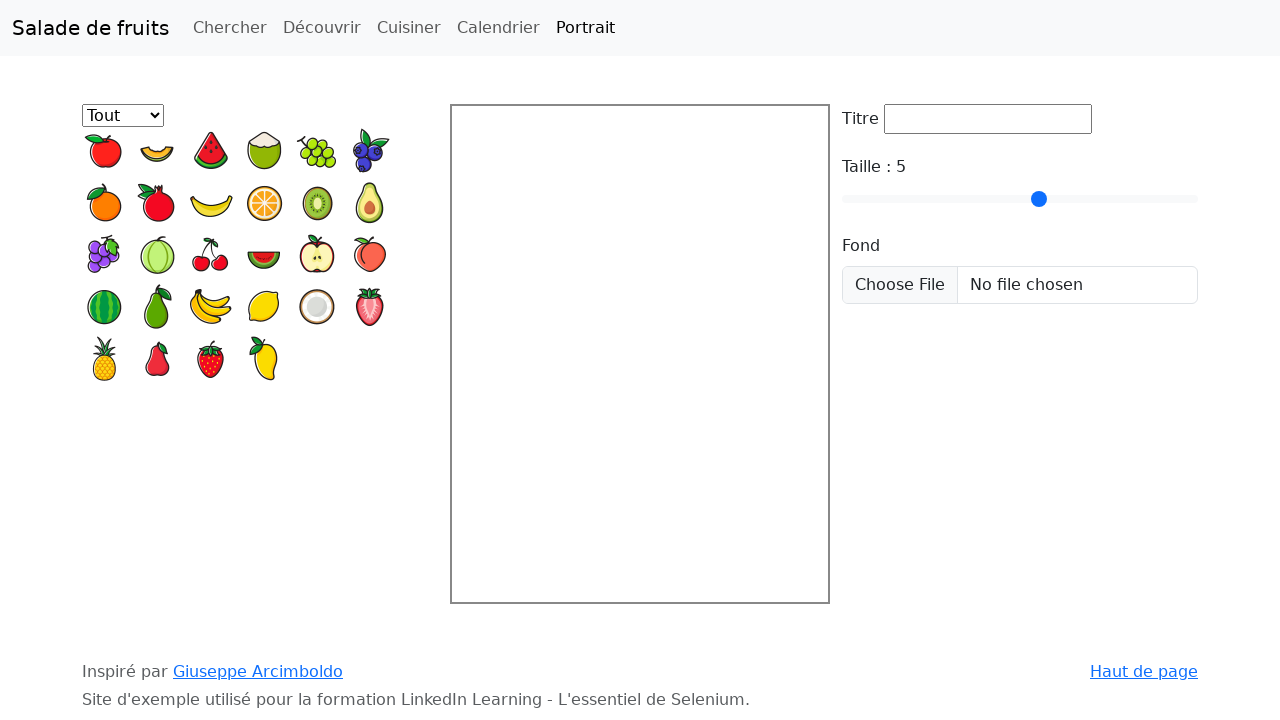

Clicked on the size slider element at (1020, 199) on #taille
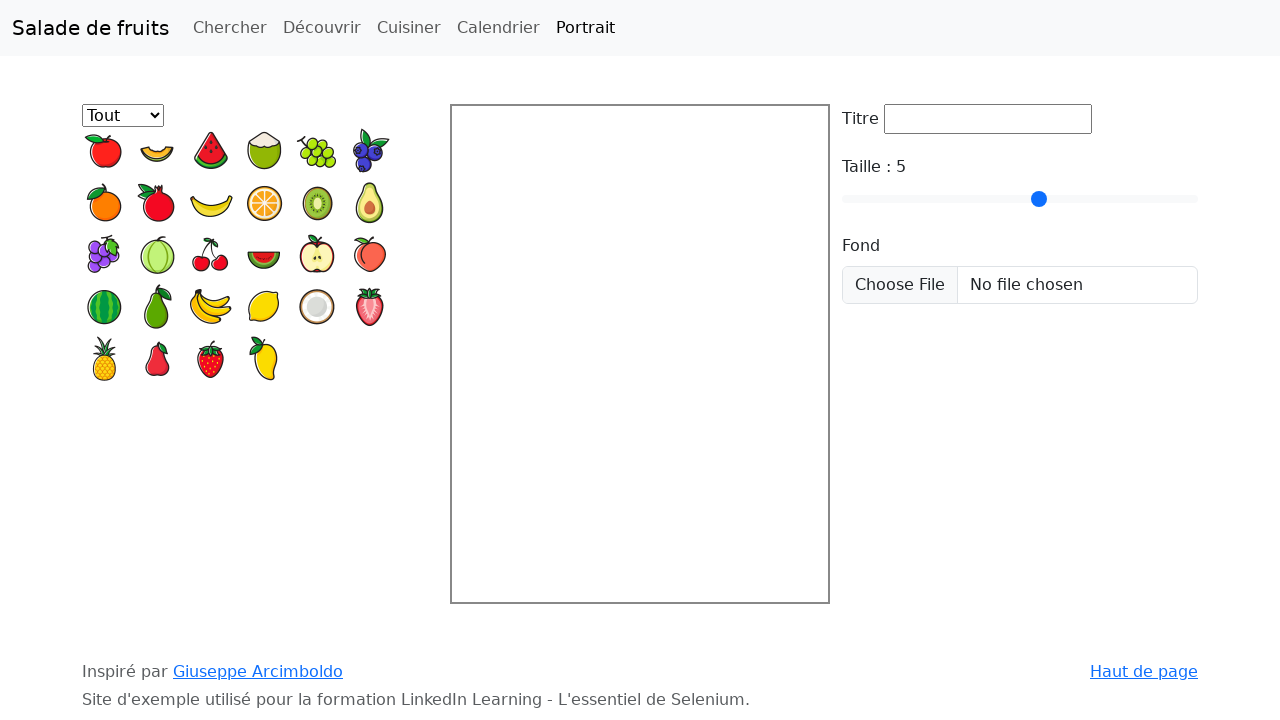

Pressed Home key to set size slider to minimum value on #taille
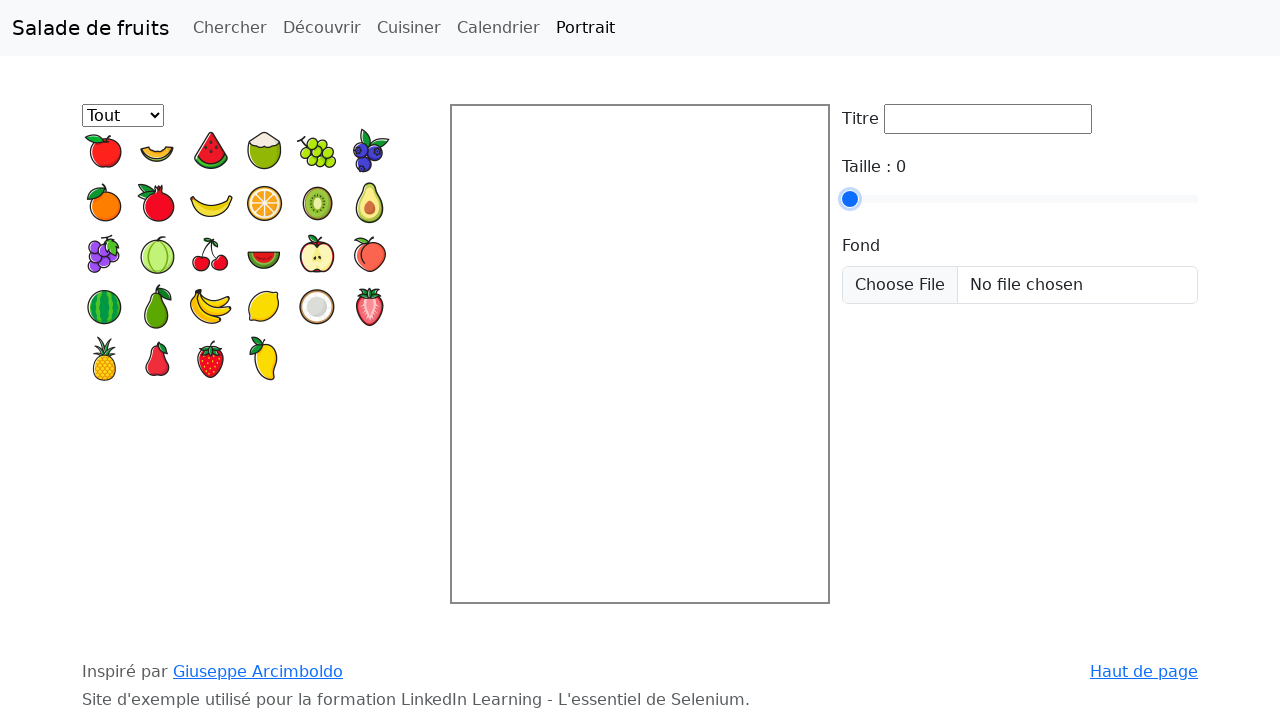

Size value element loaded and updated
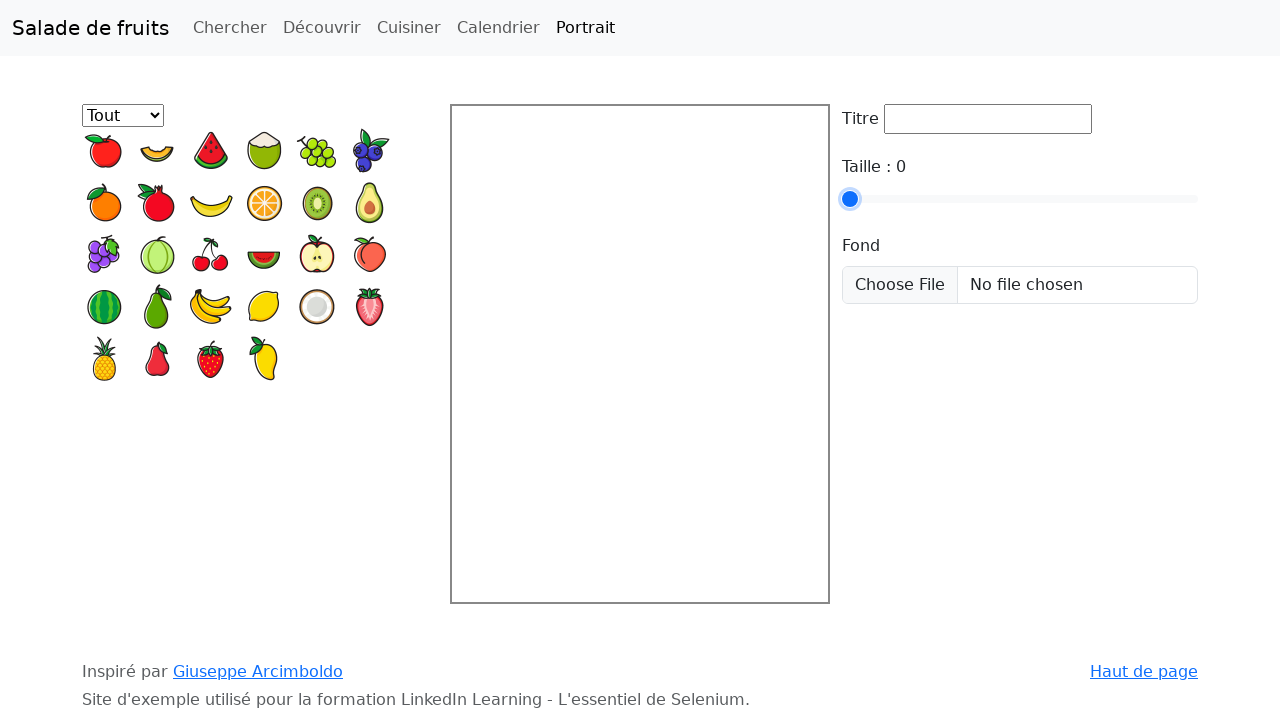

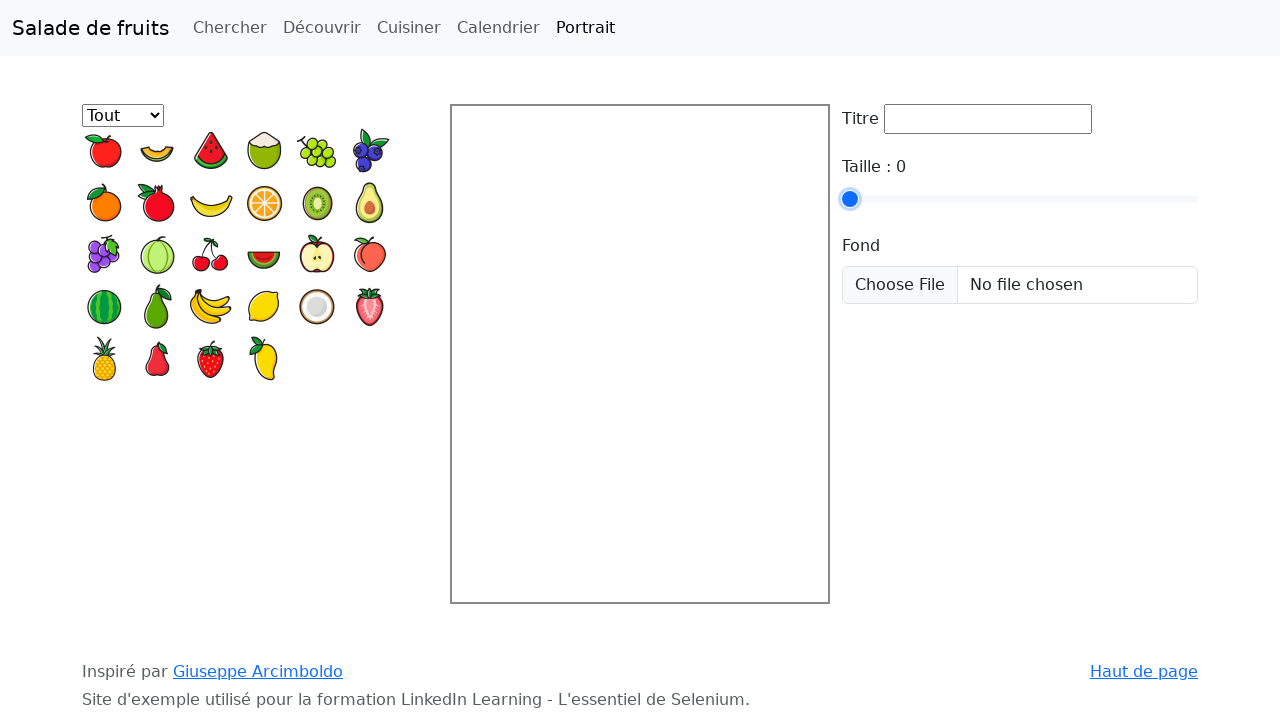